Tests that toggle-all checkbox updates state when individual items are completed or cleared

Starting URL: https://demo.playwright.dev/todomvc

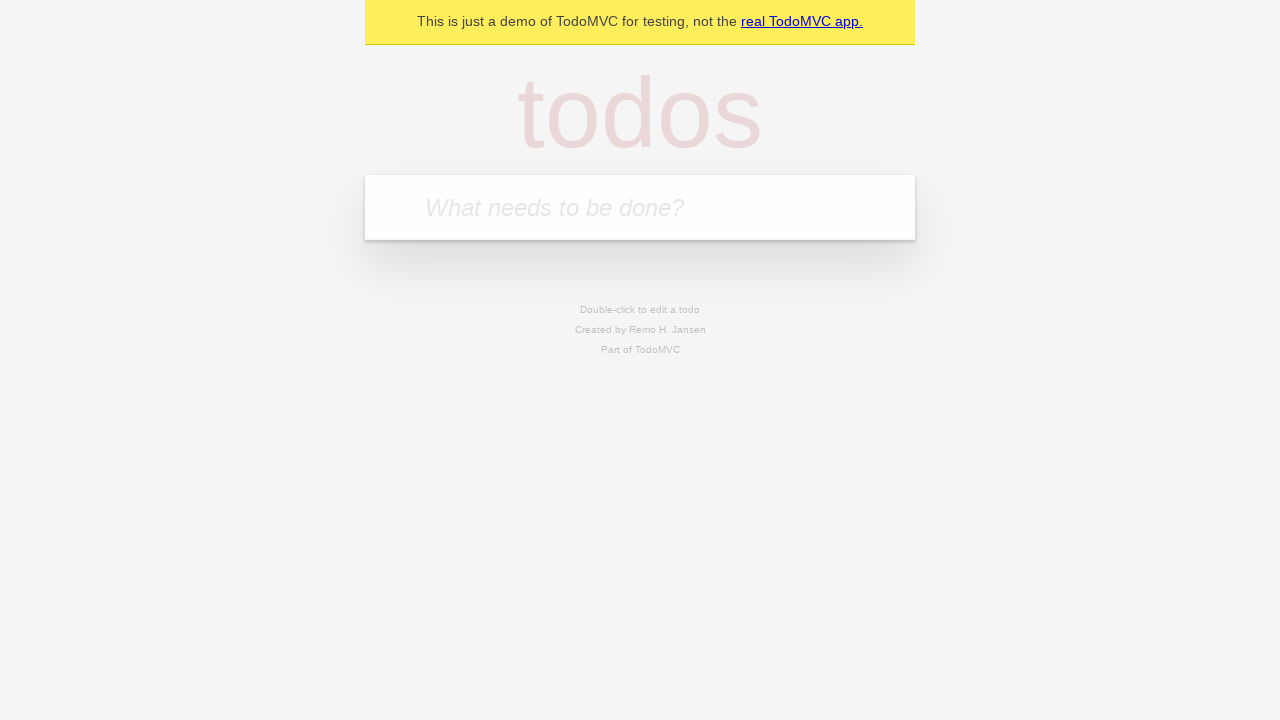

Filled new todo input with 'buy some cheese' on .new-todo
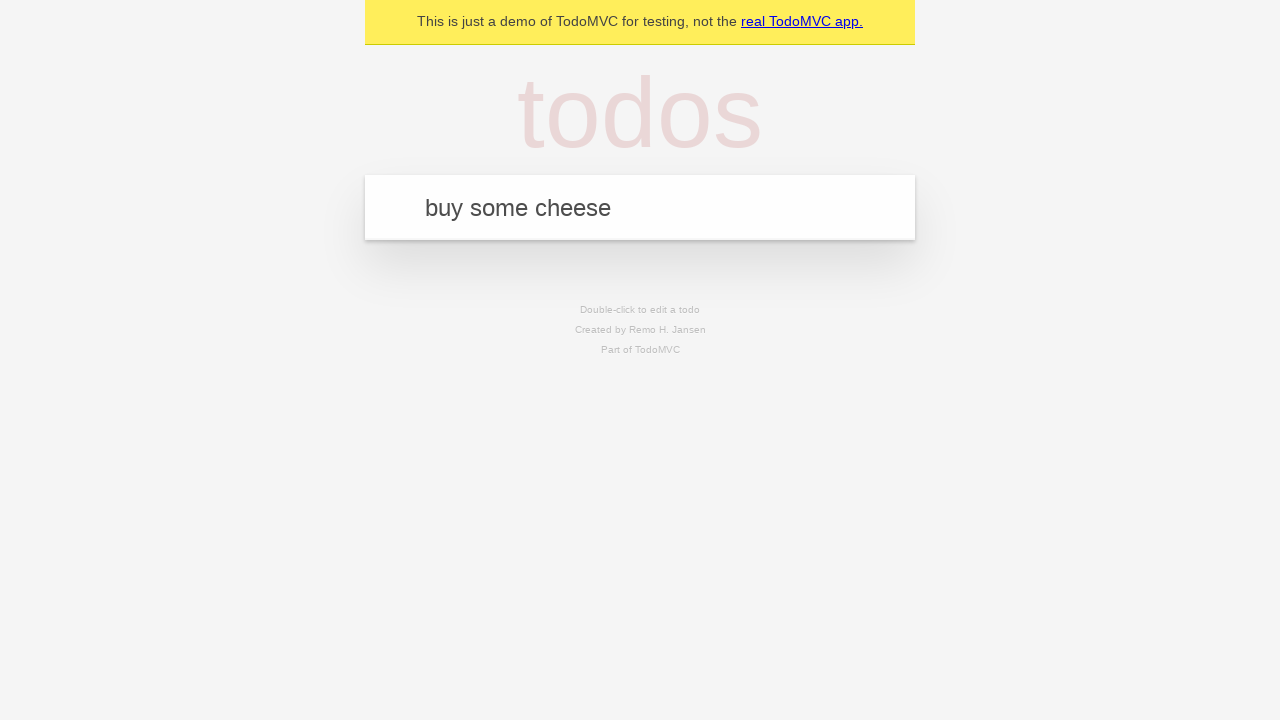

Pressed Enter to create first todo on .new-todo
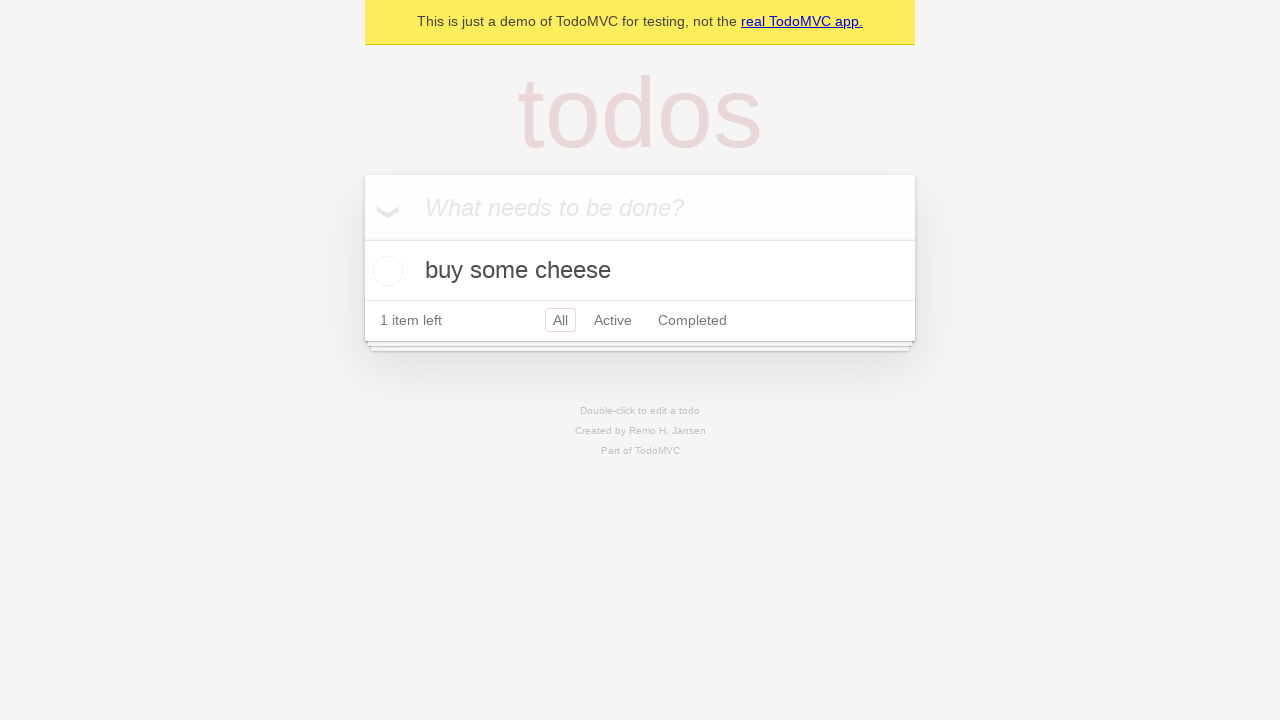

Filled new todo input with 'feed the cat' on .new-todo
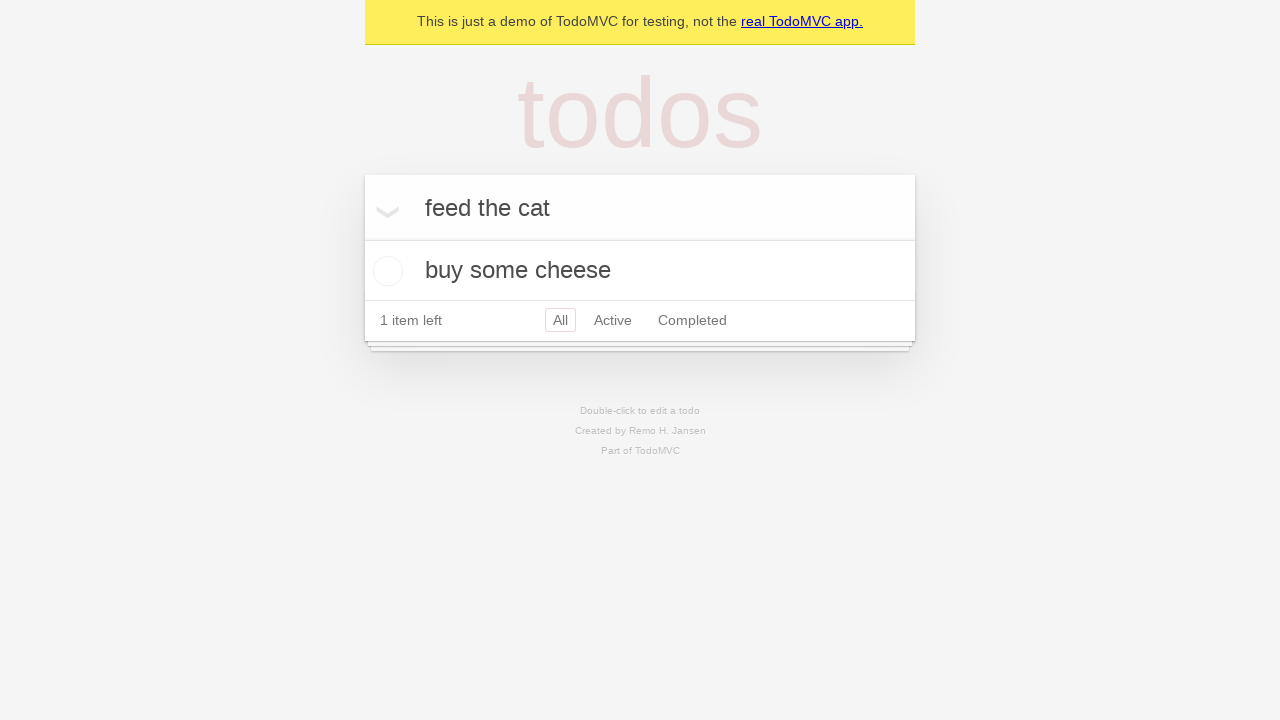

Pressed Enter to create second todo on .new-todo
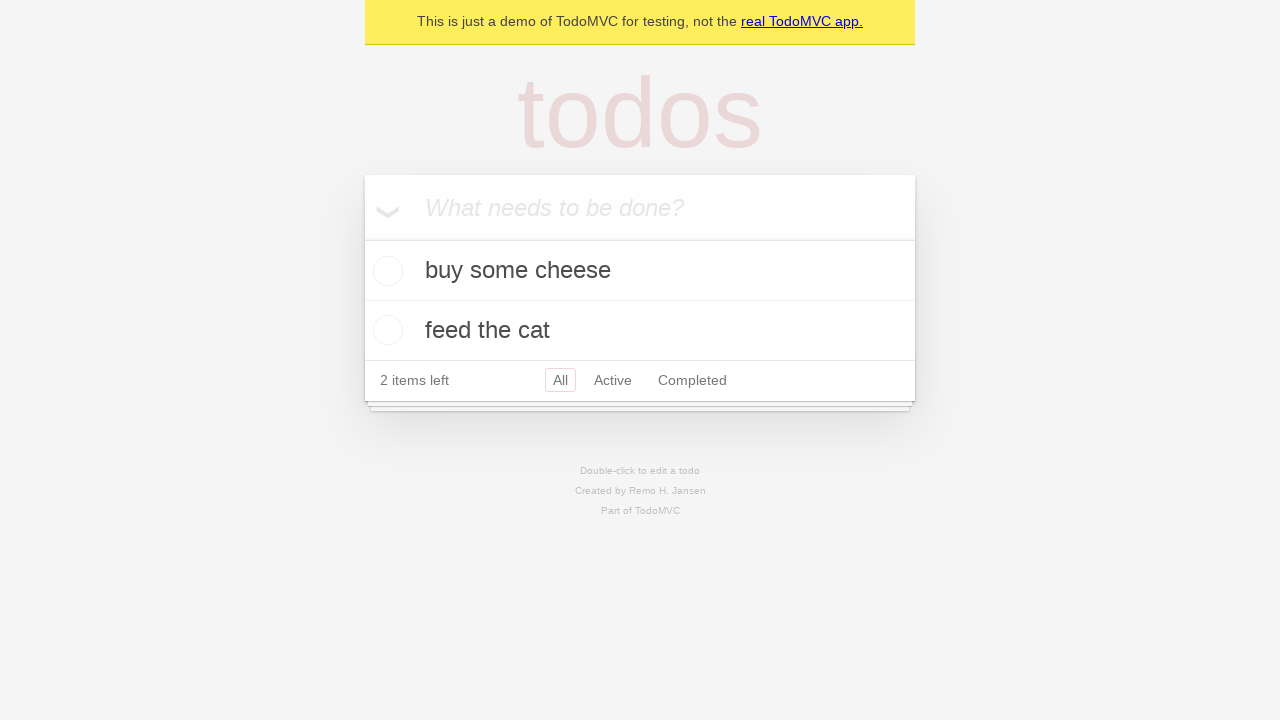

Filled new todo input with 'book a doctors appointment' on .new-todo
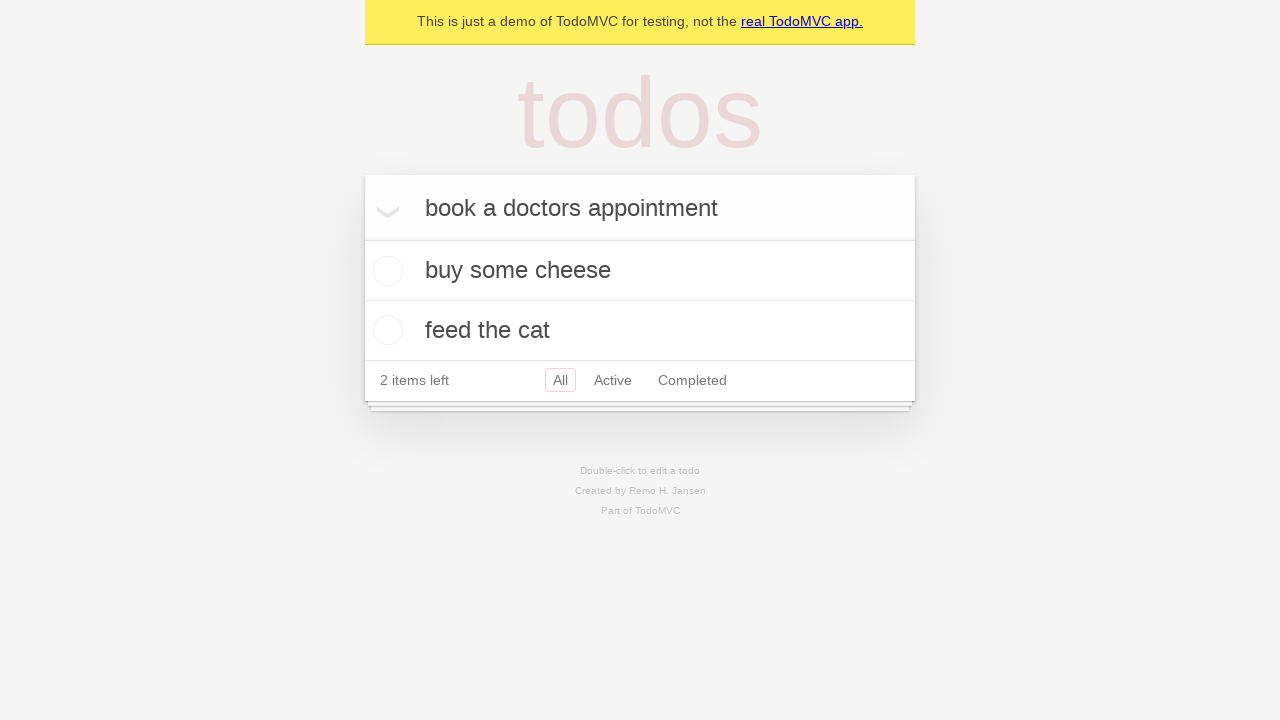

Pressed Enter to create third todo on .new-todo
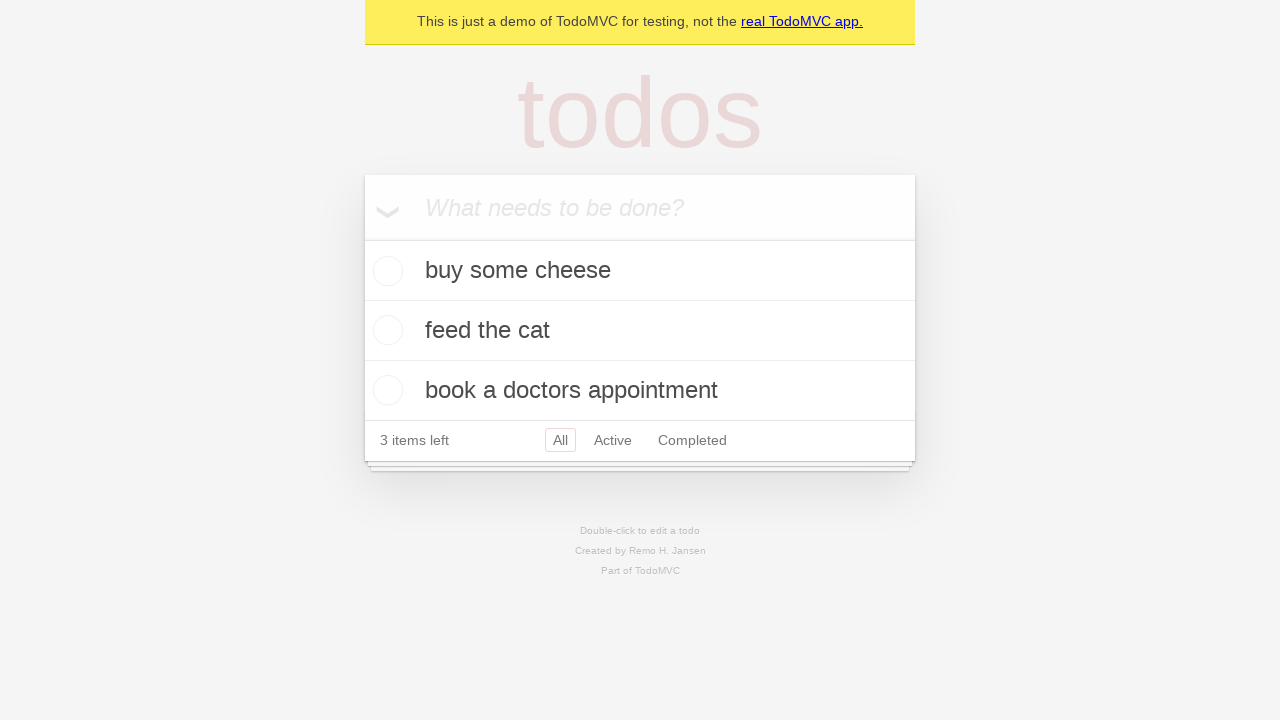

Checked toggle-all checkbox to mark all todos as complete at (362, 238) on .toggle-all
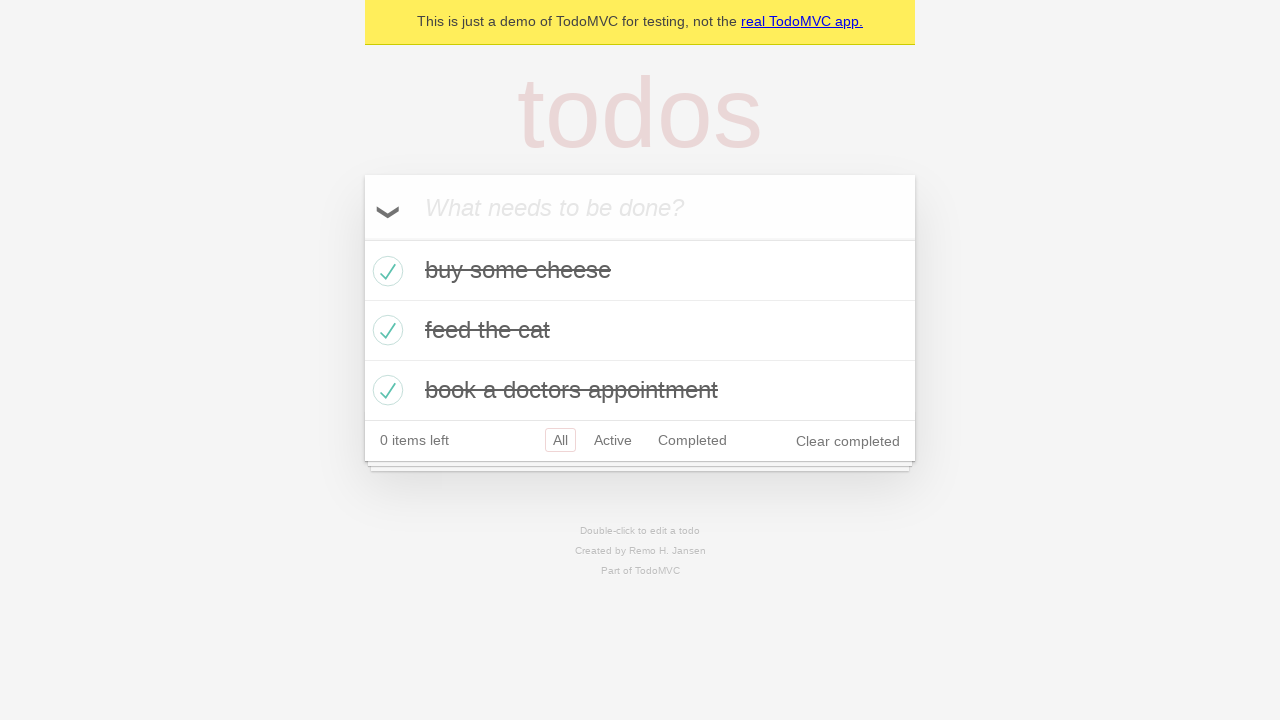

Unchecked first todo checkbox to mark it as incomplete at (385, 271) on .todo-list li >> nth=0 >> .toggle
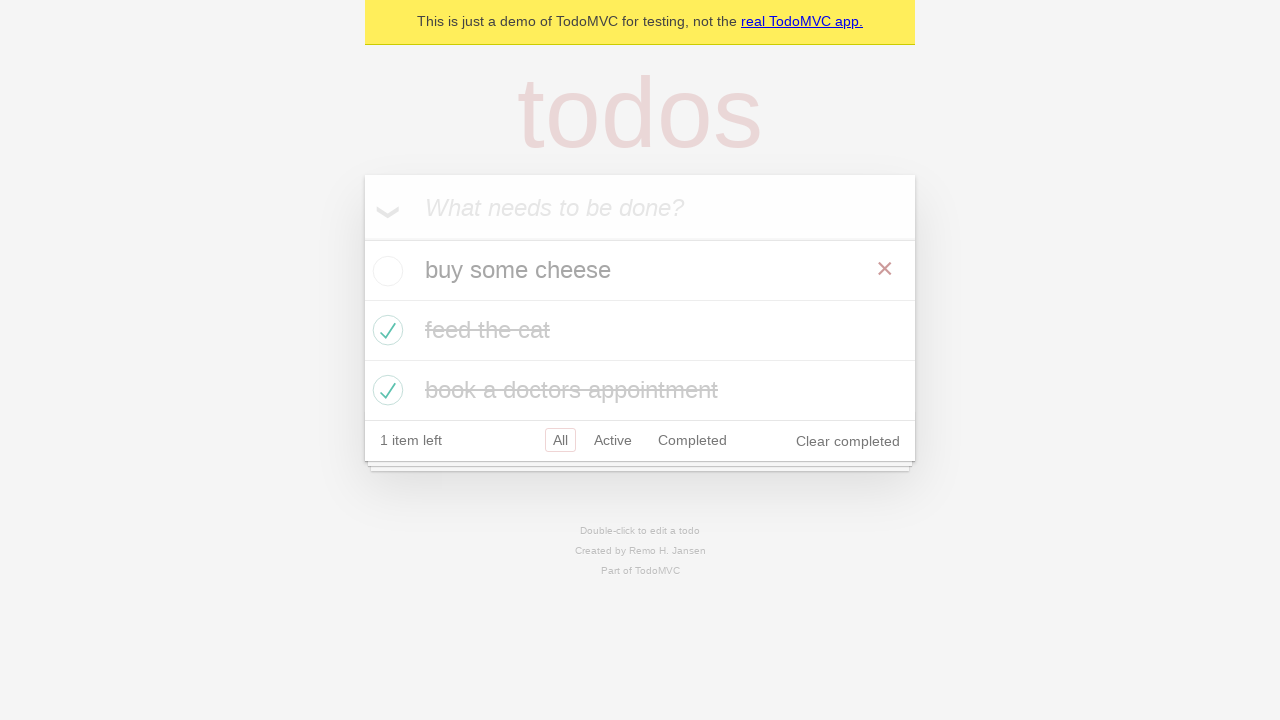

Checked first todo checkbox to mark it as complete again at (385, 271) on .todo-list li >> nth=0 >> .toggle
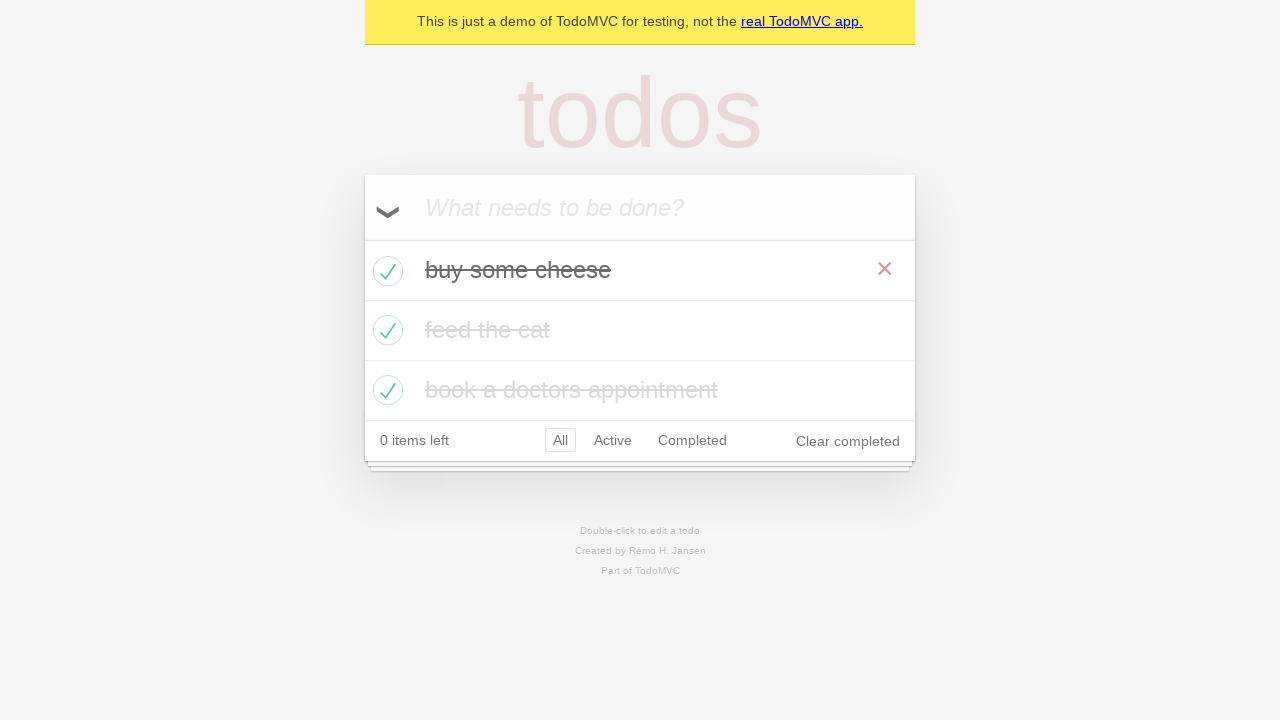

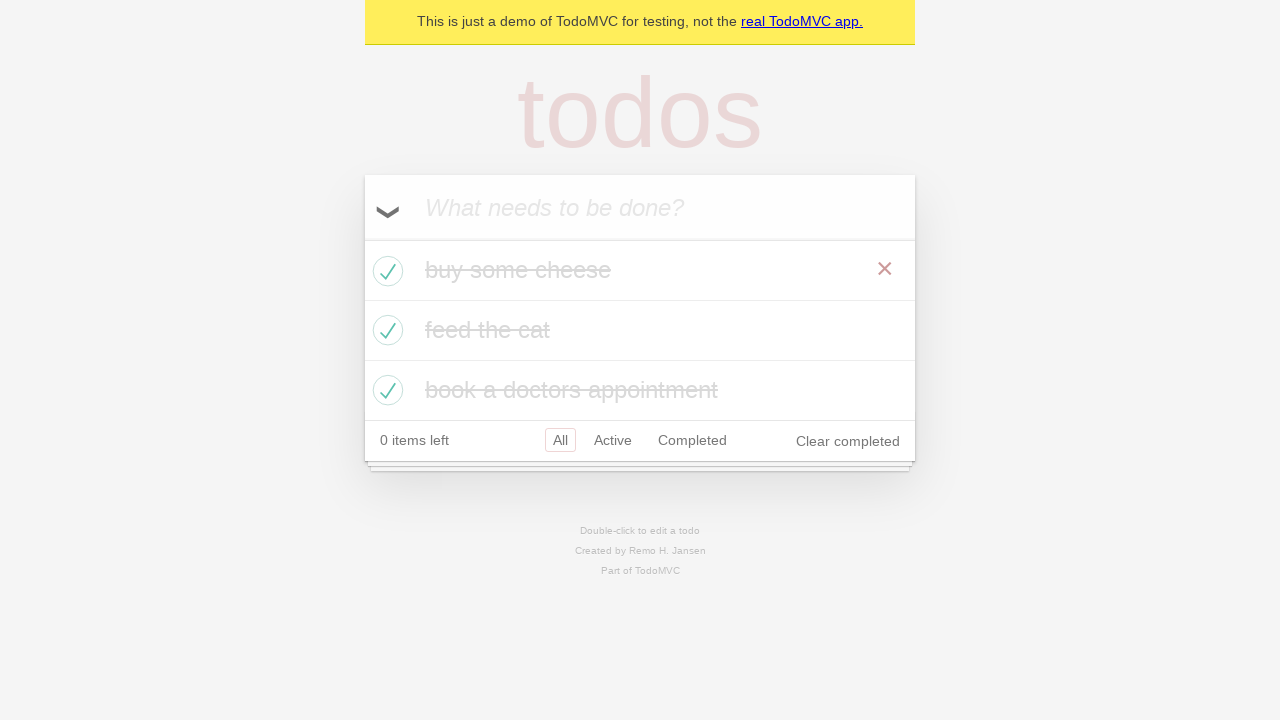